Navigates to the Selenium HQ website and verifies the page title matches the expected value "Selenium-Web Browser Automation"

Starting URL: http://seleniumhq.org

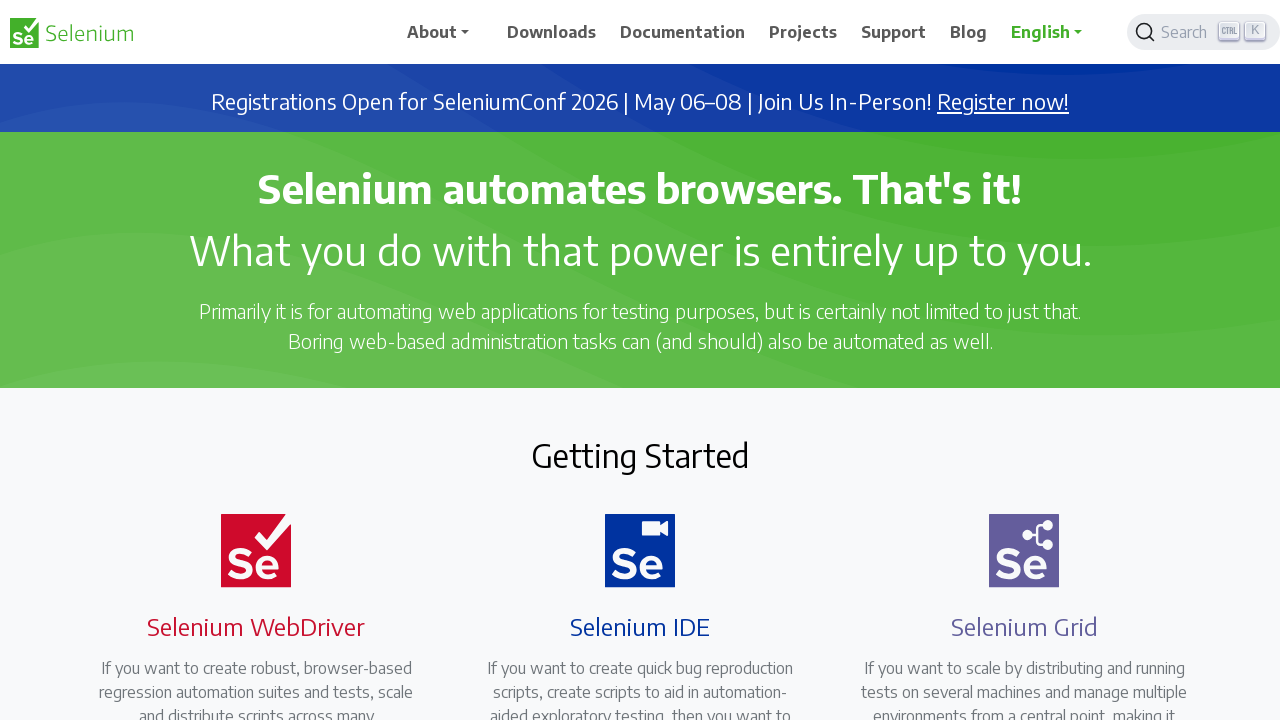

Navigated to http://seleniumhq.org
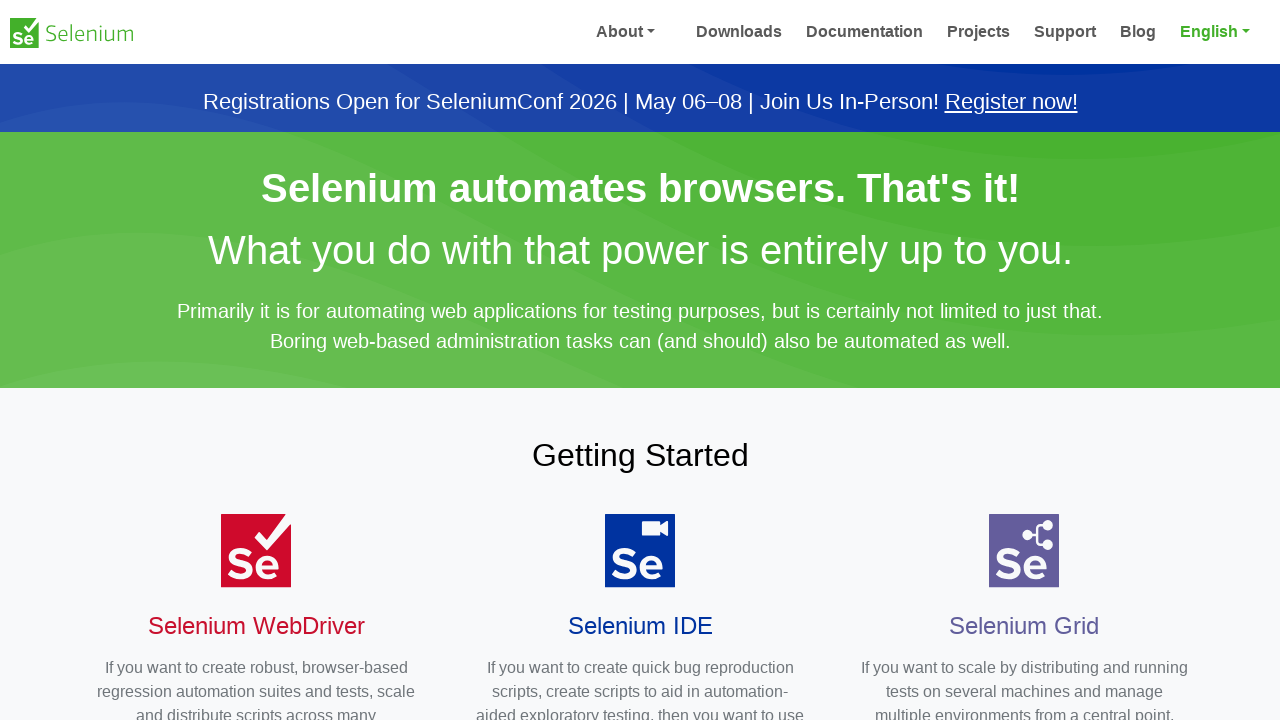

Page DOM content loaded
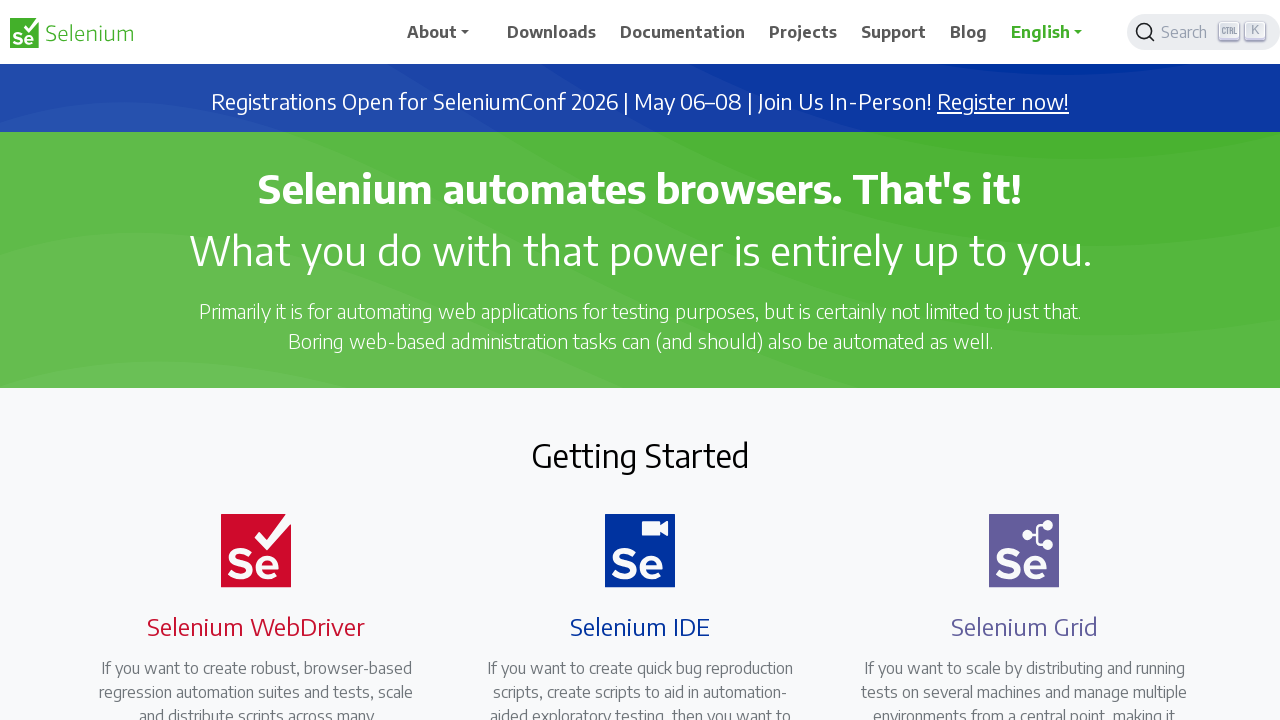

Verified page title contains 'Selenium': Selenium
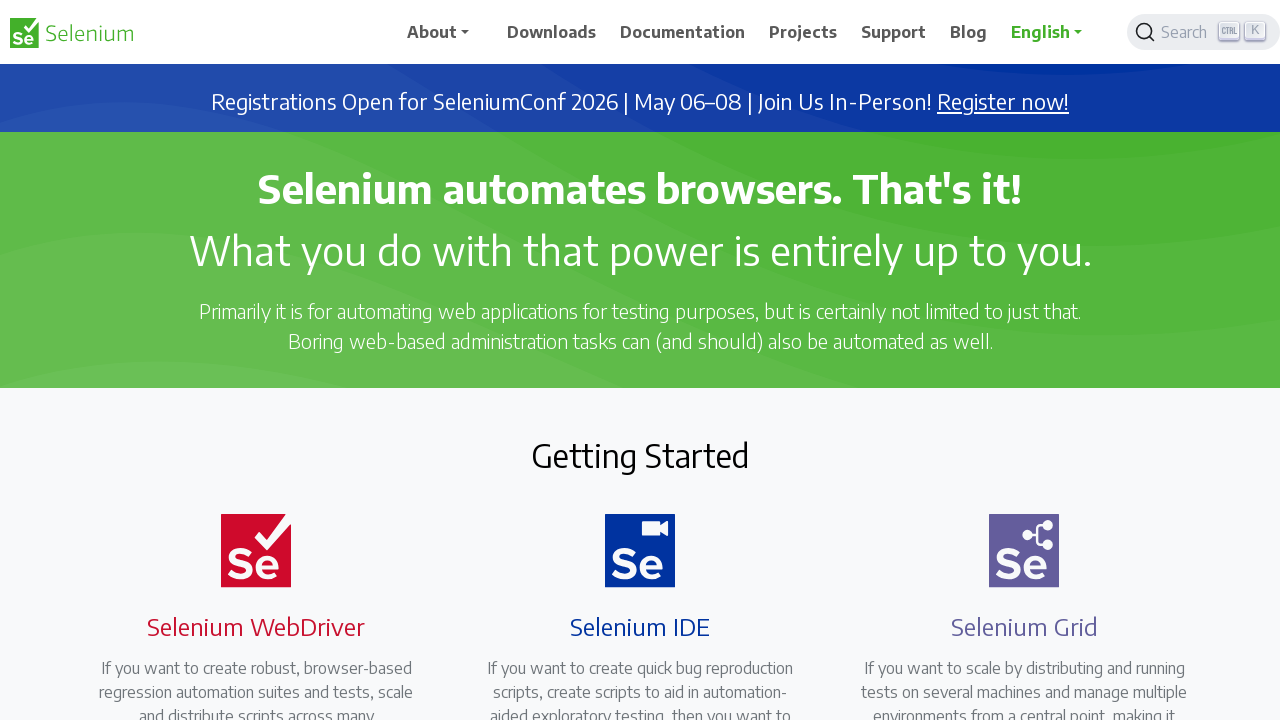

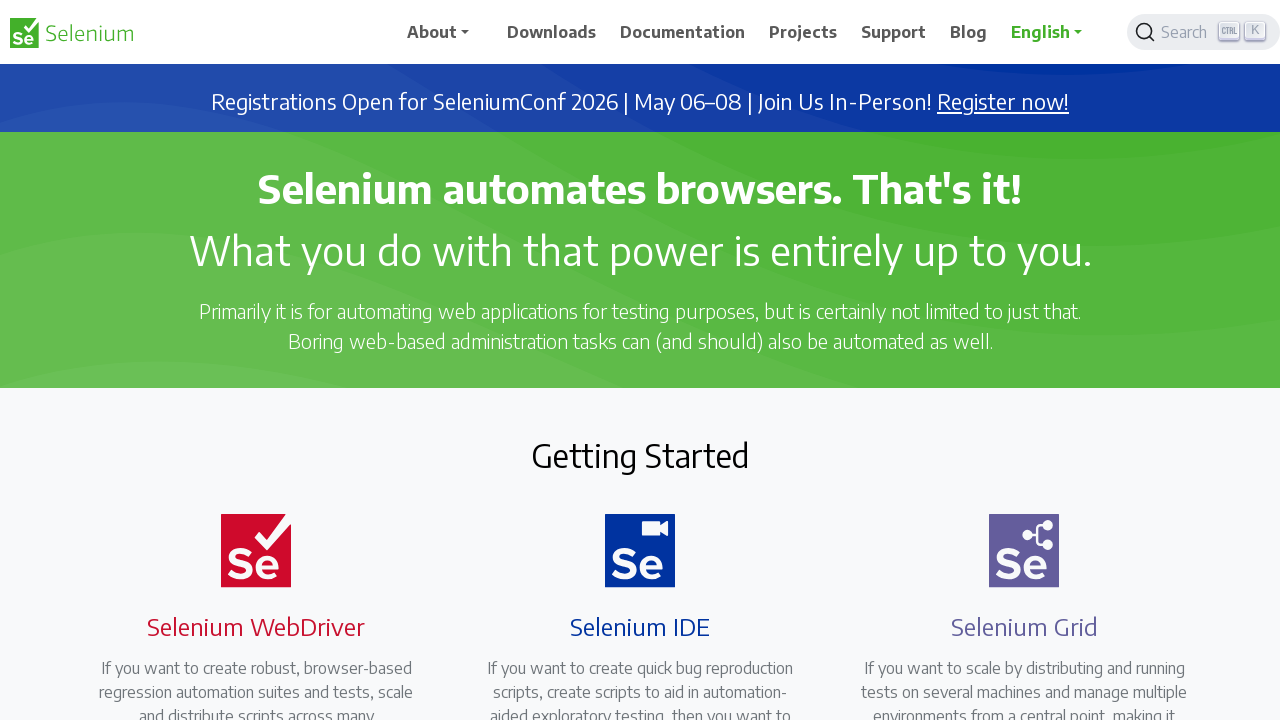